Tests the 12306 Chinese railway ticket query functionality by filling in departure station, arrival station, and travel date, then submitting the search query.

Starting URL: https://kyfw.12306.cn/otn/leftTicket/init

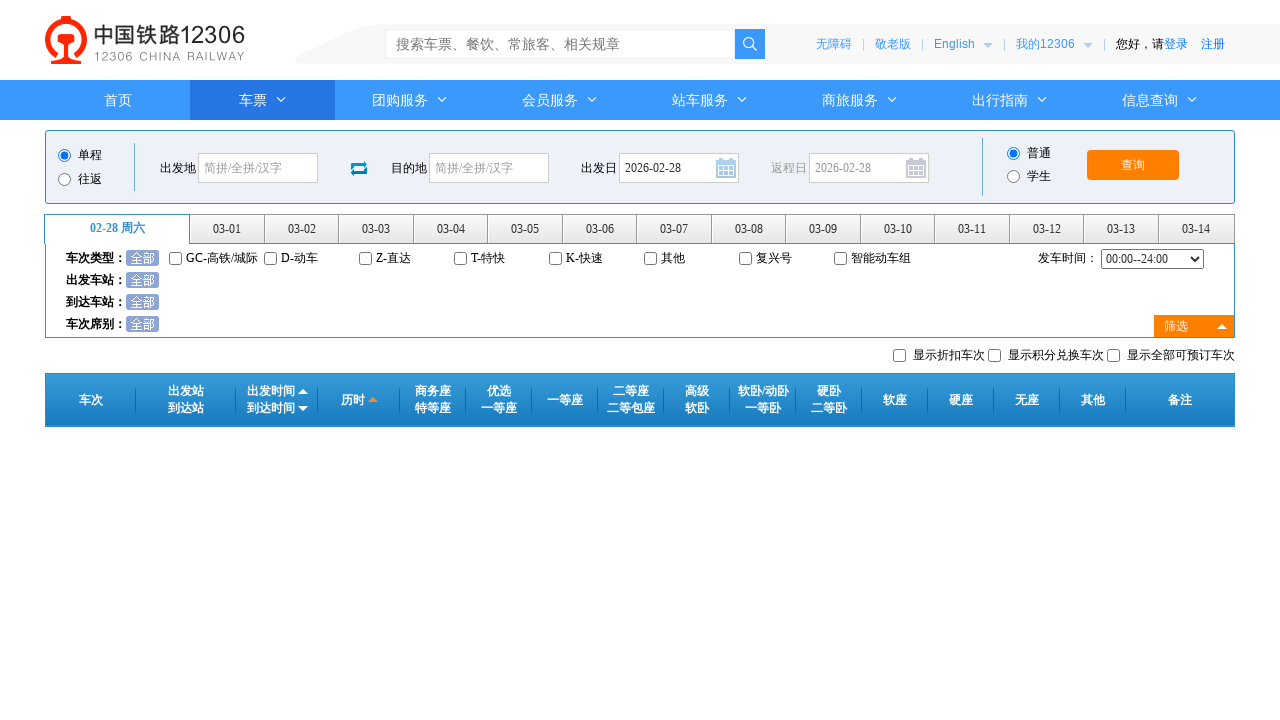

Clicked departure station field at (258, 168) on #fromStationText
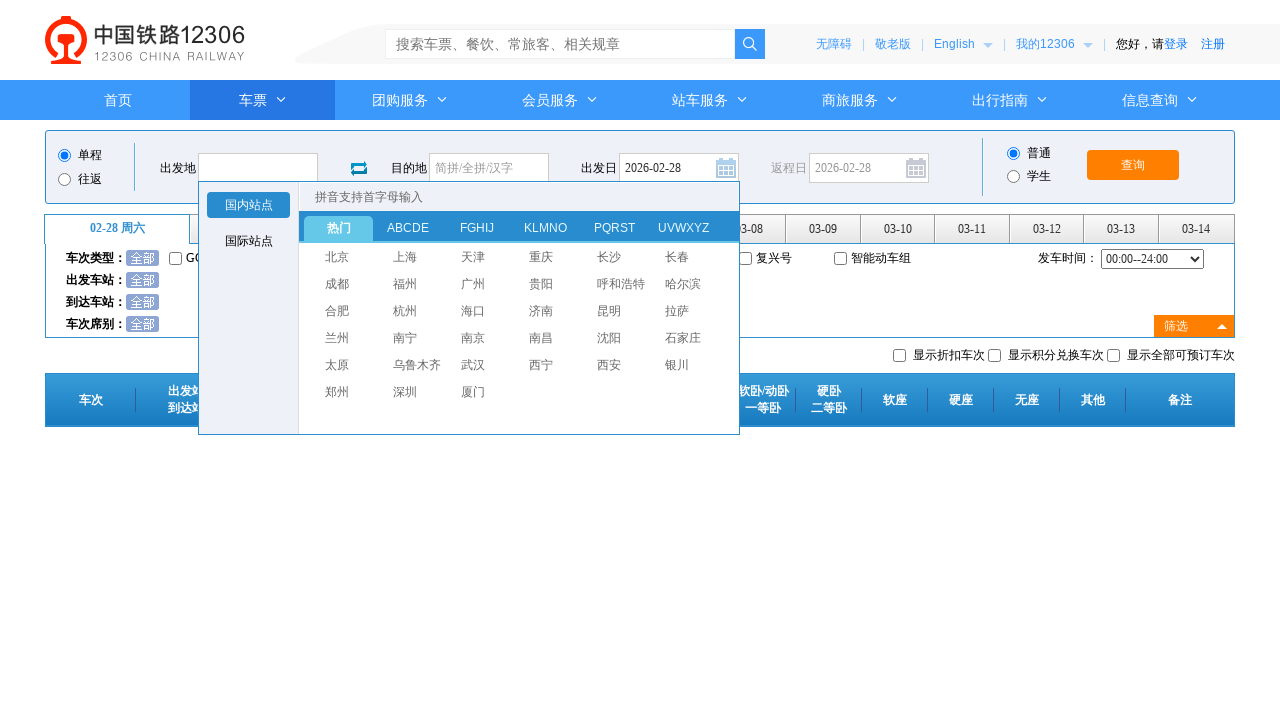

Filled departure station with '北京' (Beijing) on #fromStationText
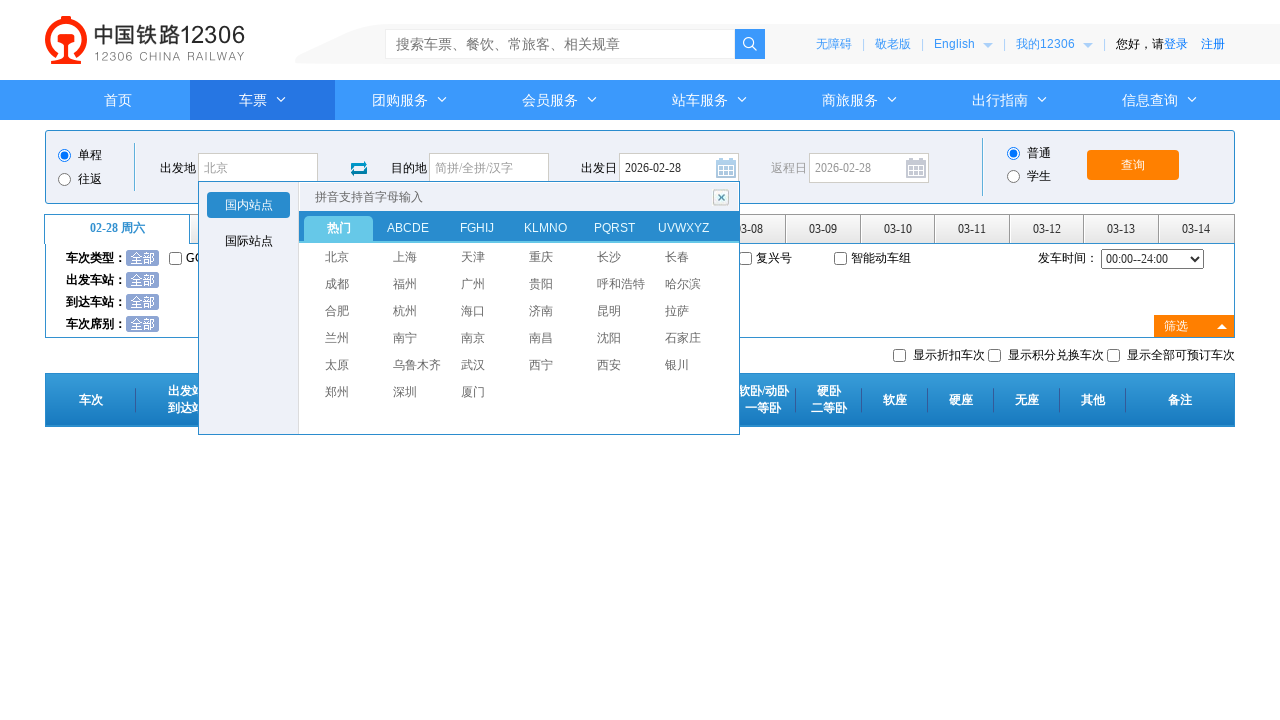

Pressed Enter to confirm departure station selection
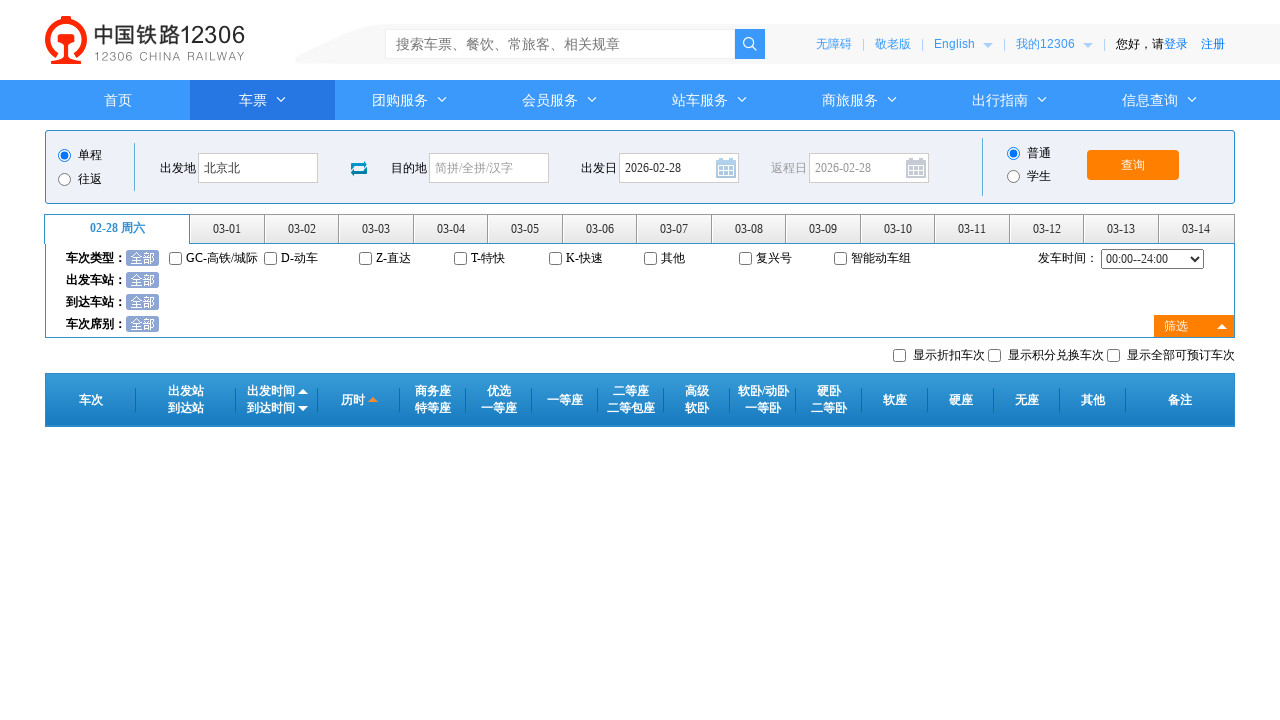

Clicked arrival station field at (489, 168) on #toStationText
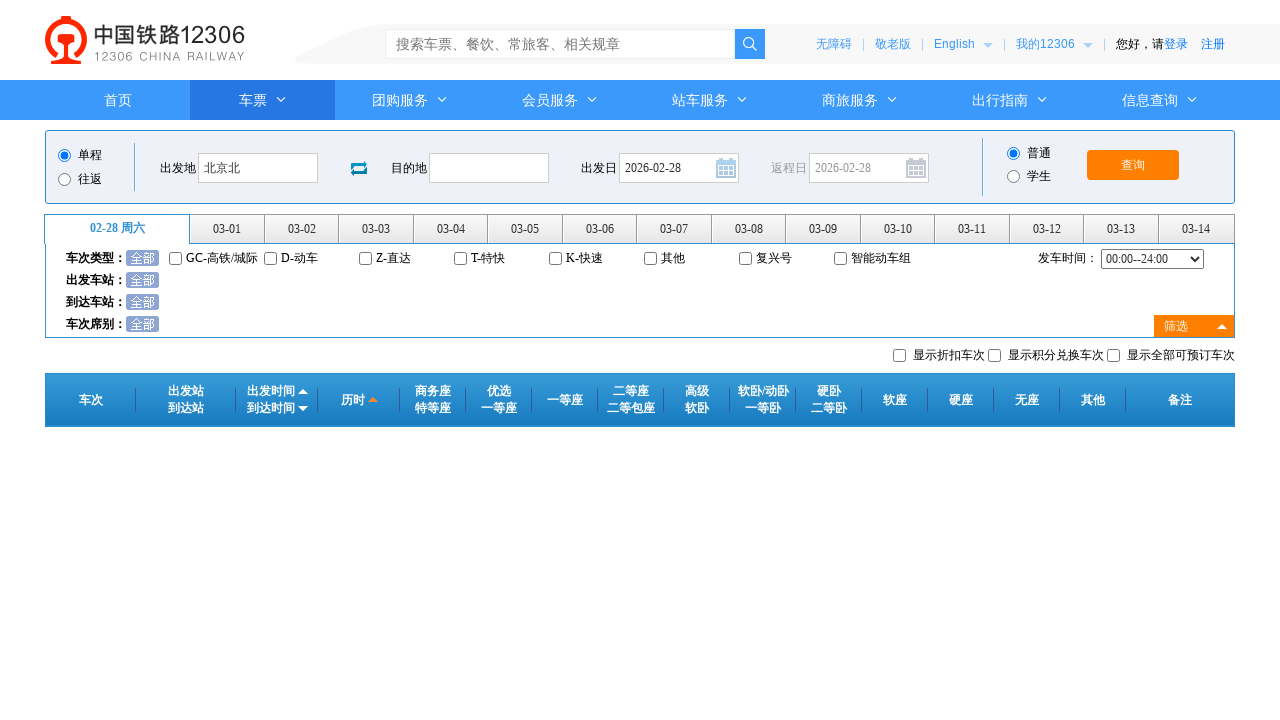

Filled arrival station with '上海' (Shanghai) on #toStationText
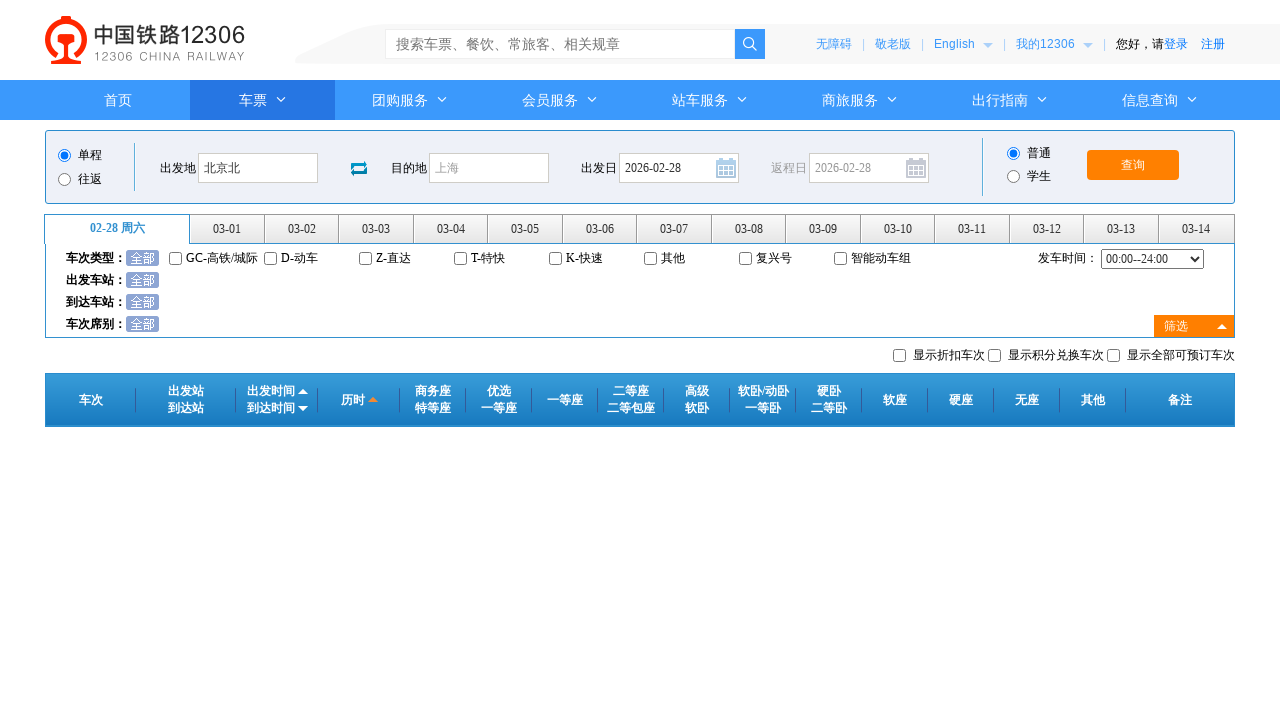

Pressed Enter to confirm arrival station selection
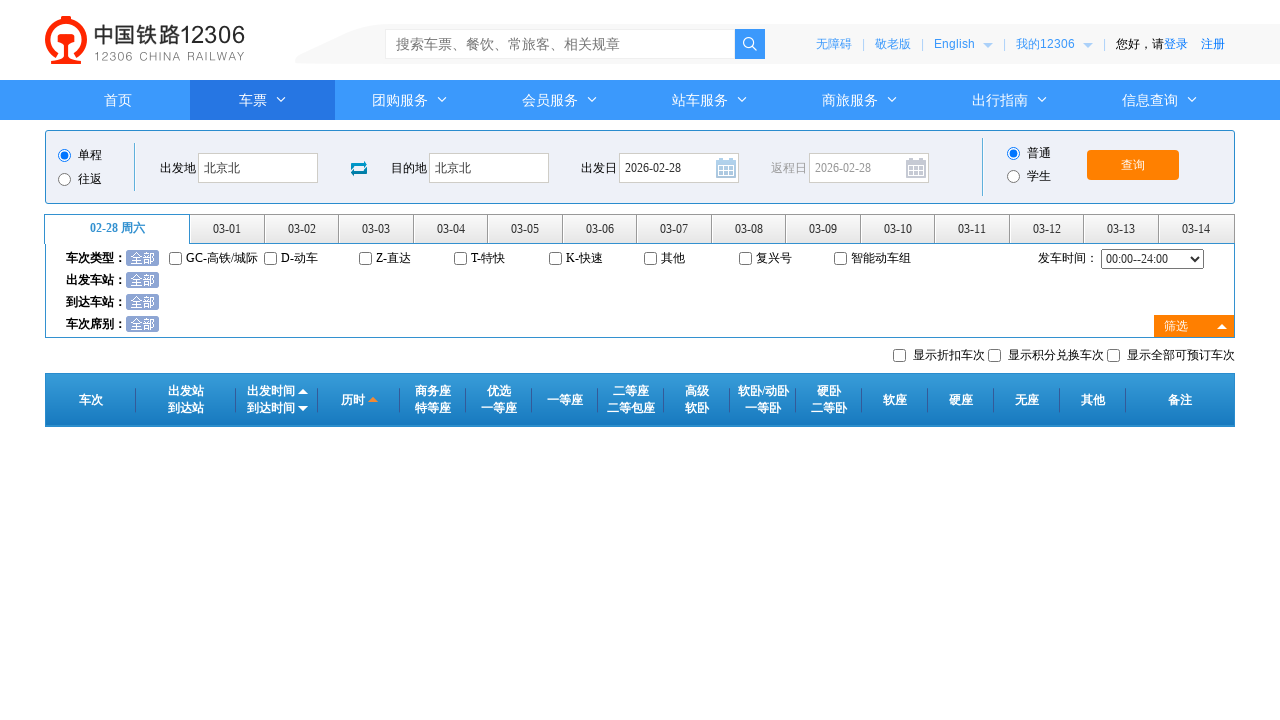

Removed readonly attribute from date field
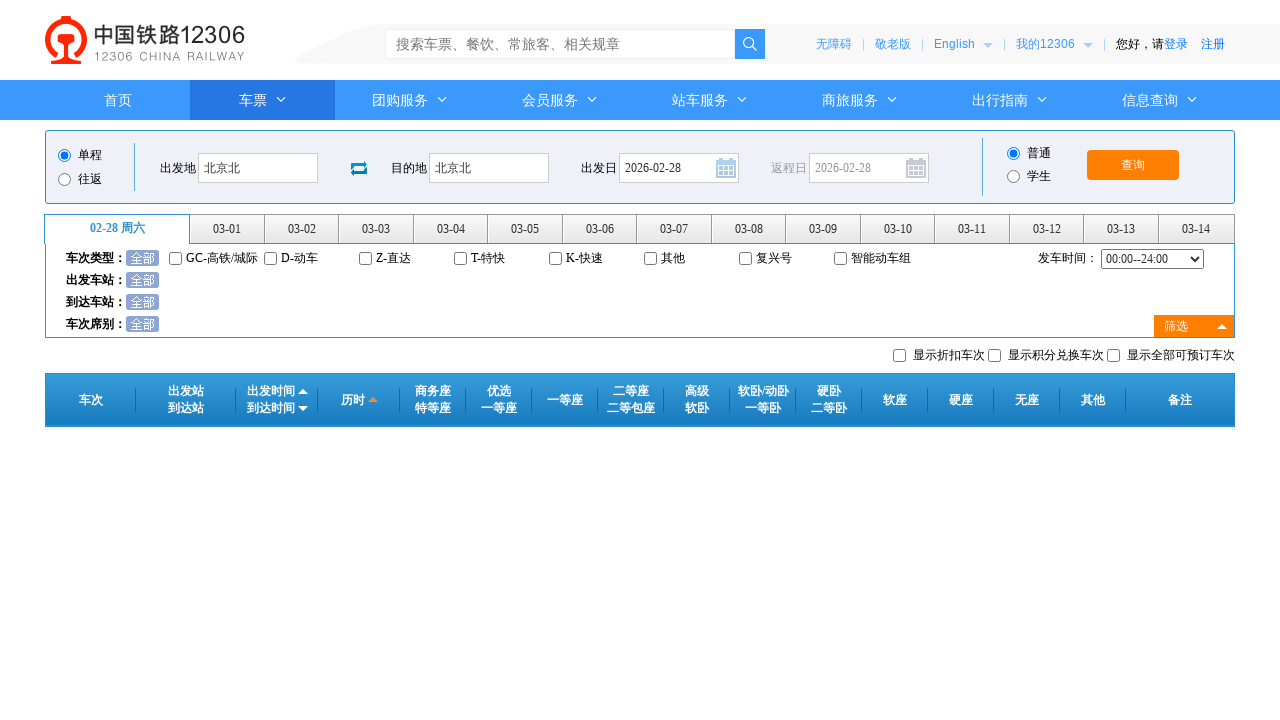

Cleared the date field on #train_date
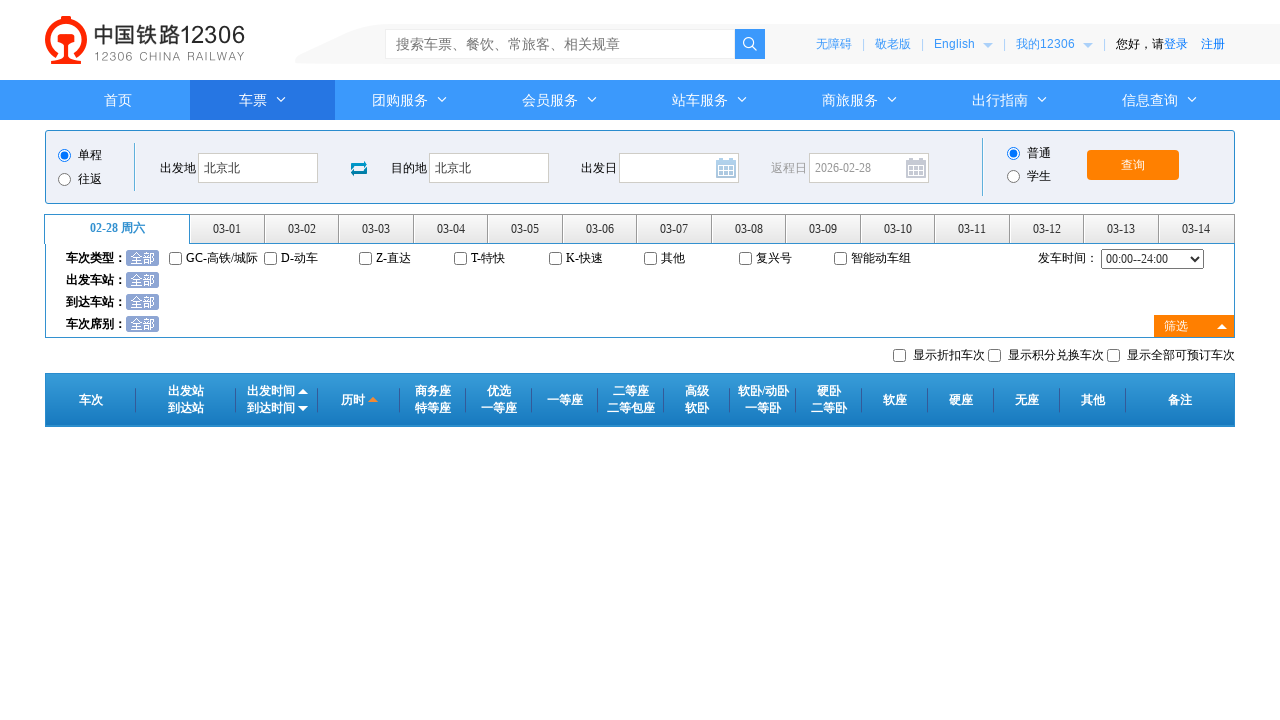

Filled date field with '2024-03-15' on #train_date
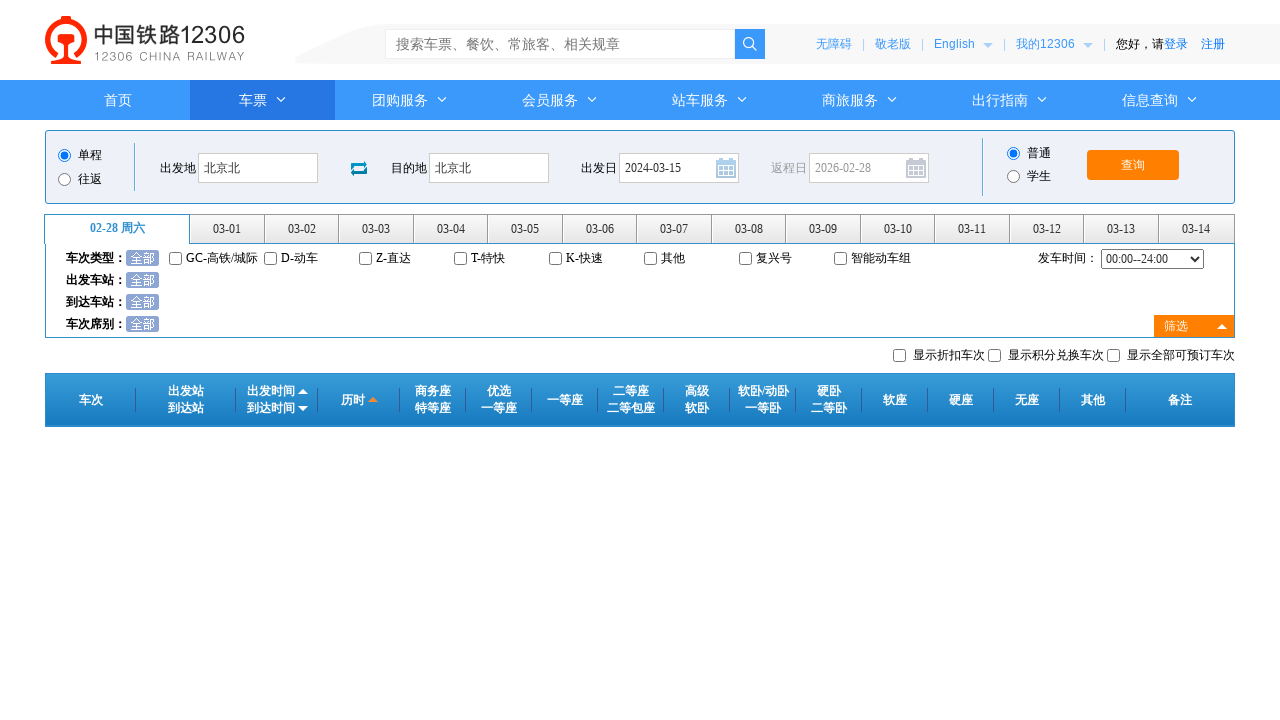

Clicked date field to confirm selection at (679, 168) on #train_date
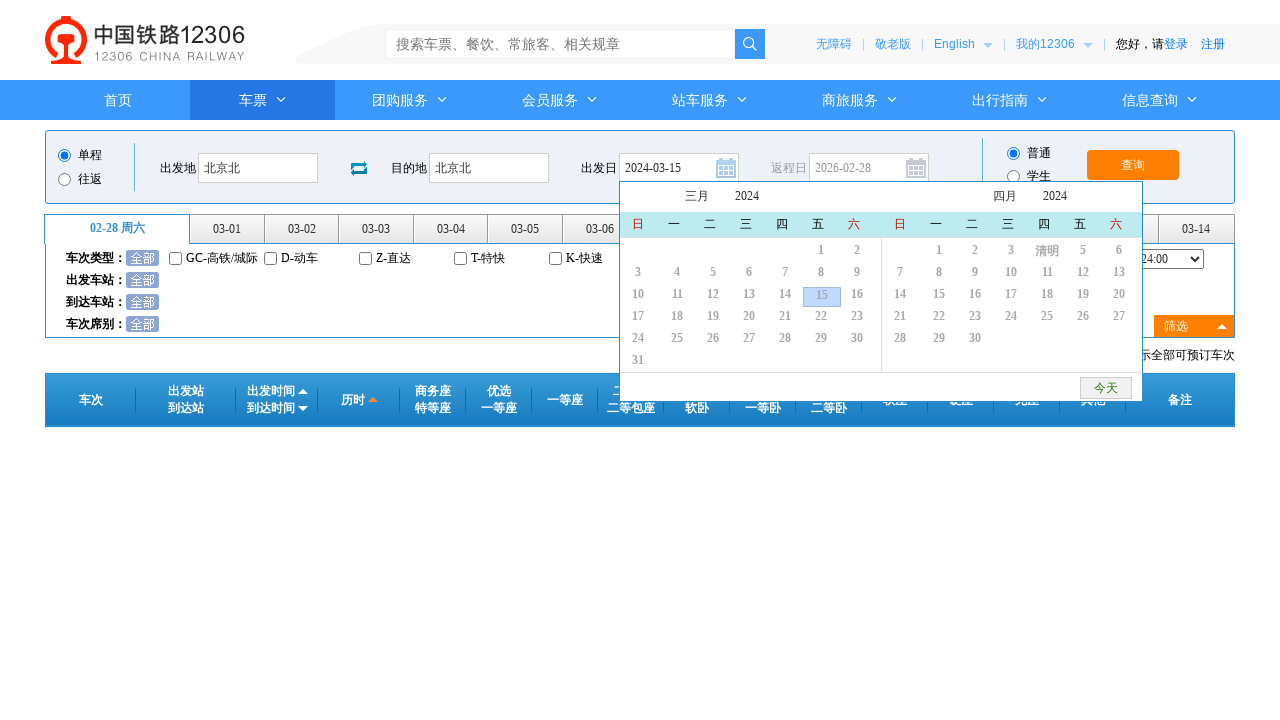

Clicked query button to search for tickets at (1133, 165) on #query_ticket
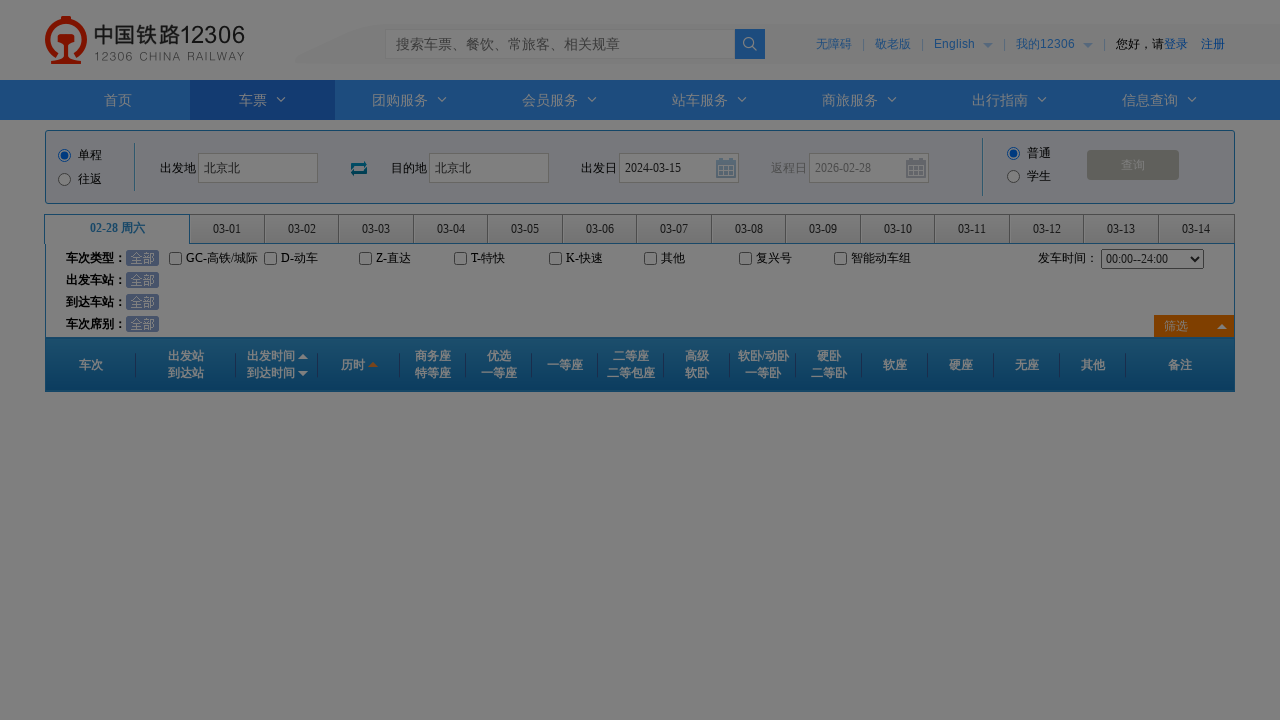

Waited 2 seconds for ticket search results to load
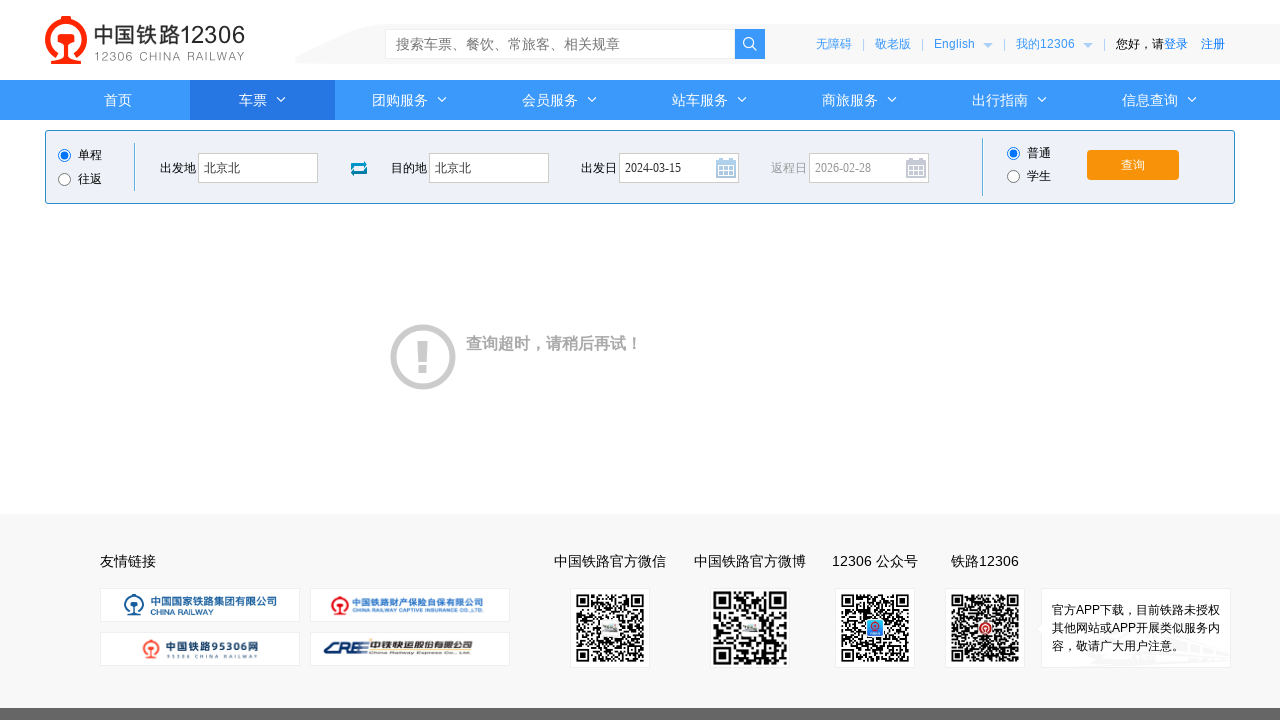

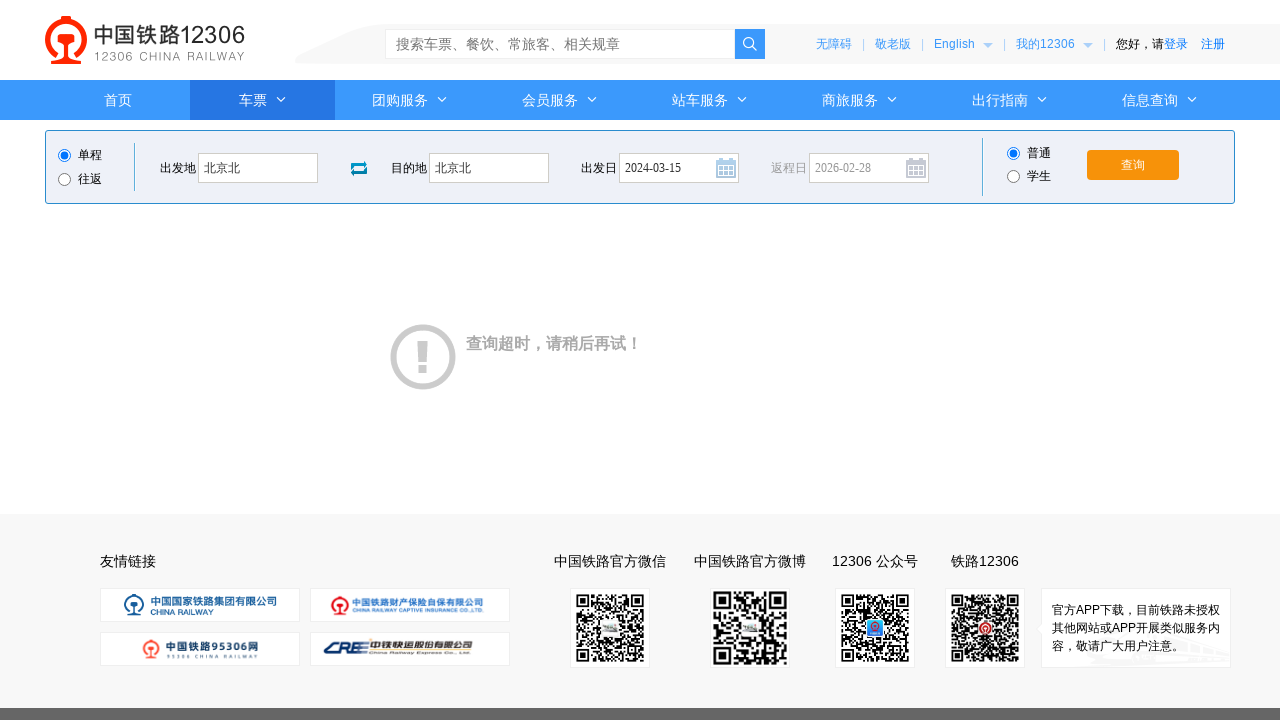